Tests that clear completed button is hidden when no items are completed

Starting URL: https://demo.playwright.dev/todomvc

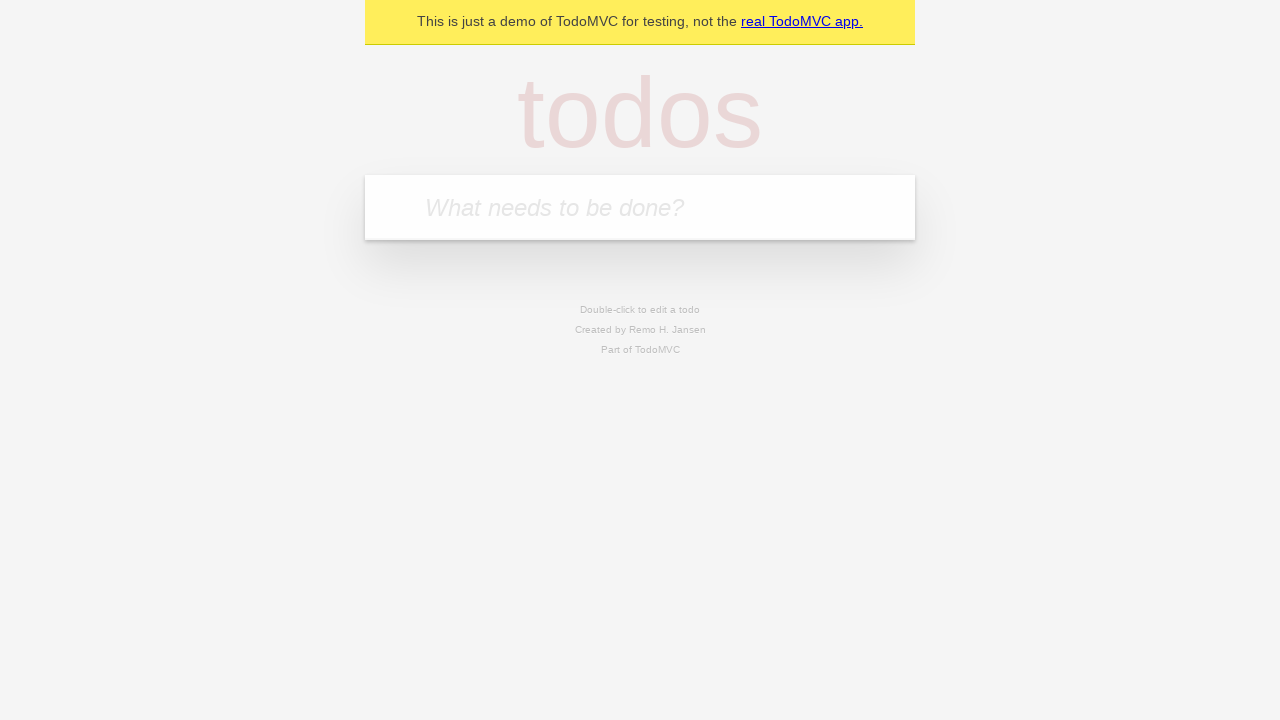

Filled new todo input with 'buy some cheese' on .new-todo
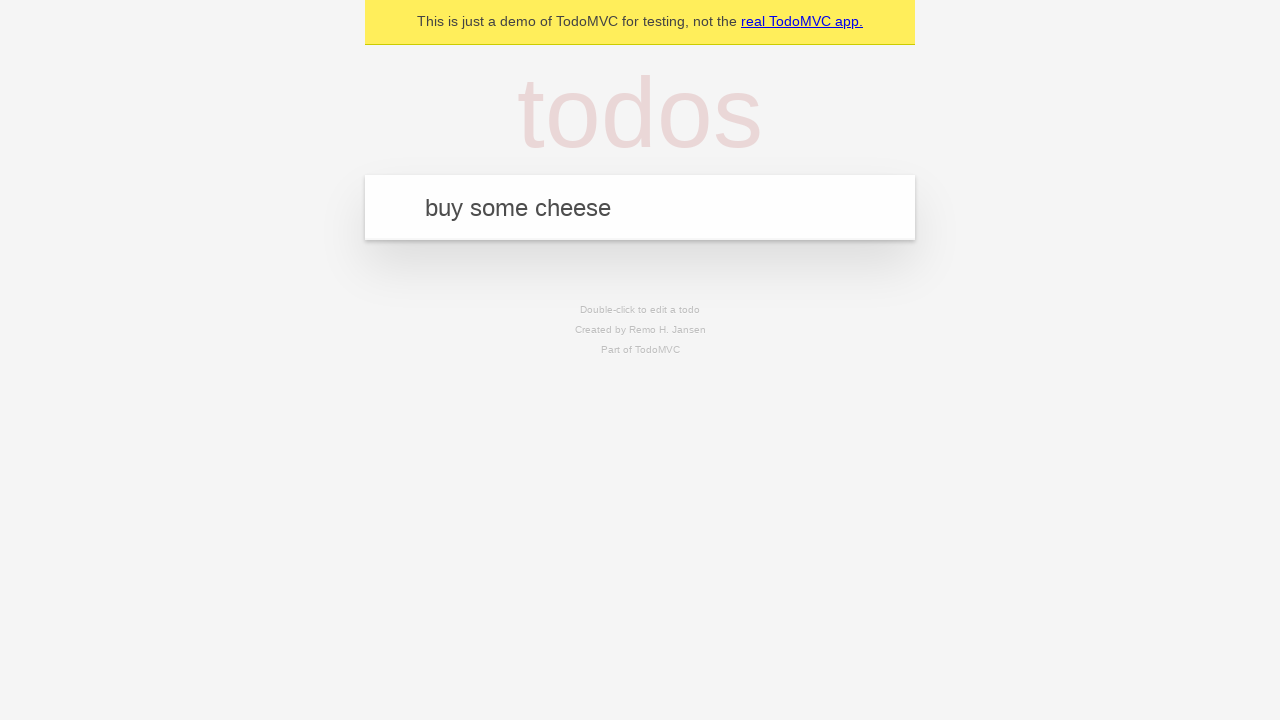

Pressed Enter to create first todo on .new-todo
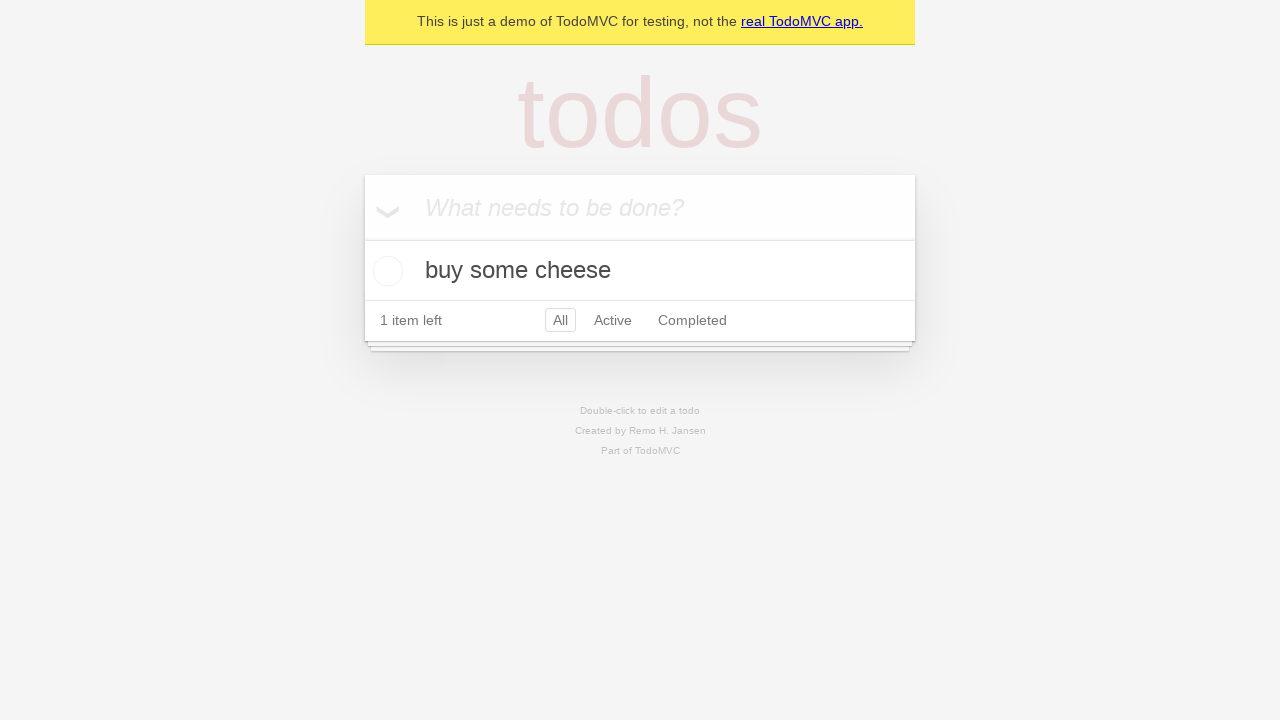

Filled new todo input with 'feed the cat' on .new-todo
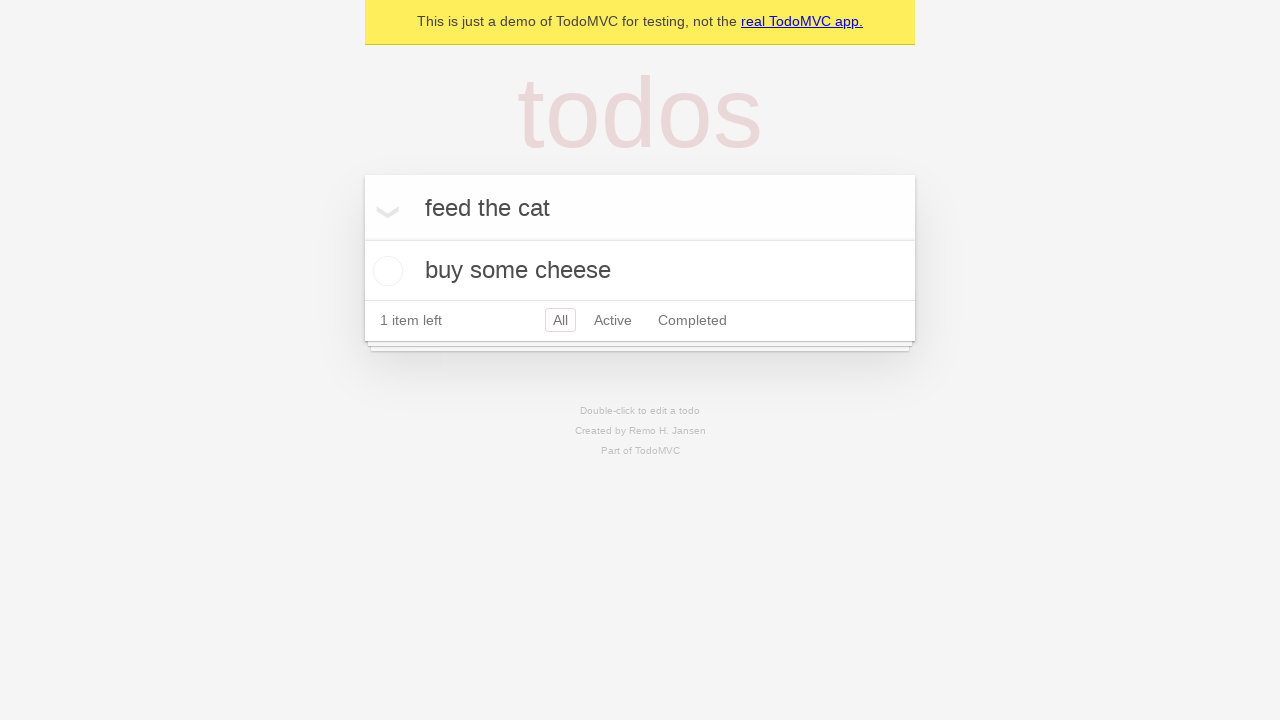

Pressed Enter to create second todo on .new-todo
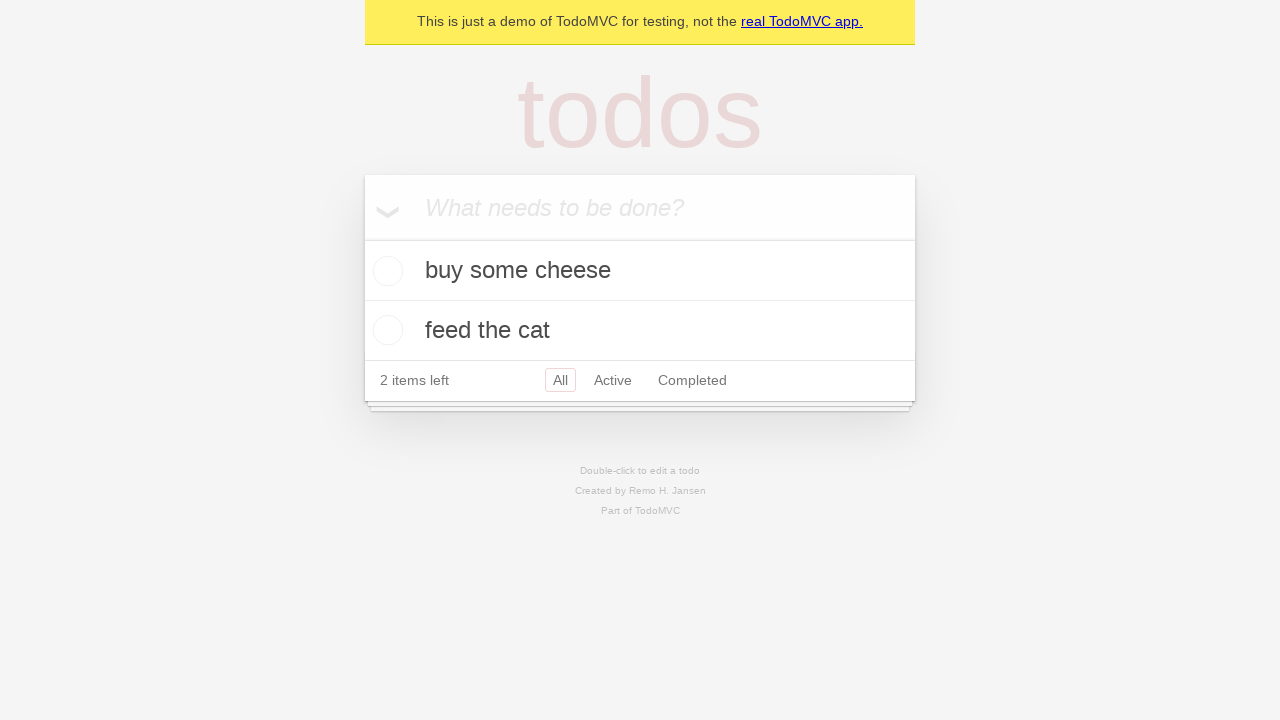

Filled new todo input with 'book a doctors appointment' on .new-todo
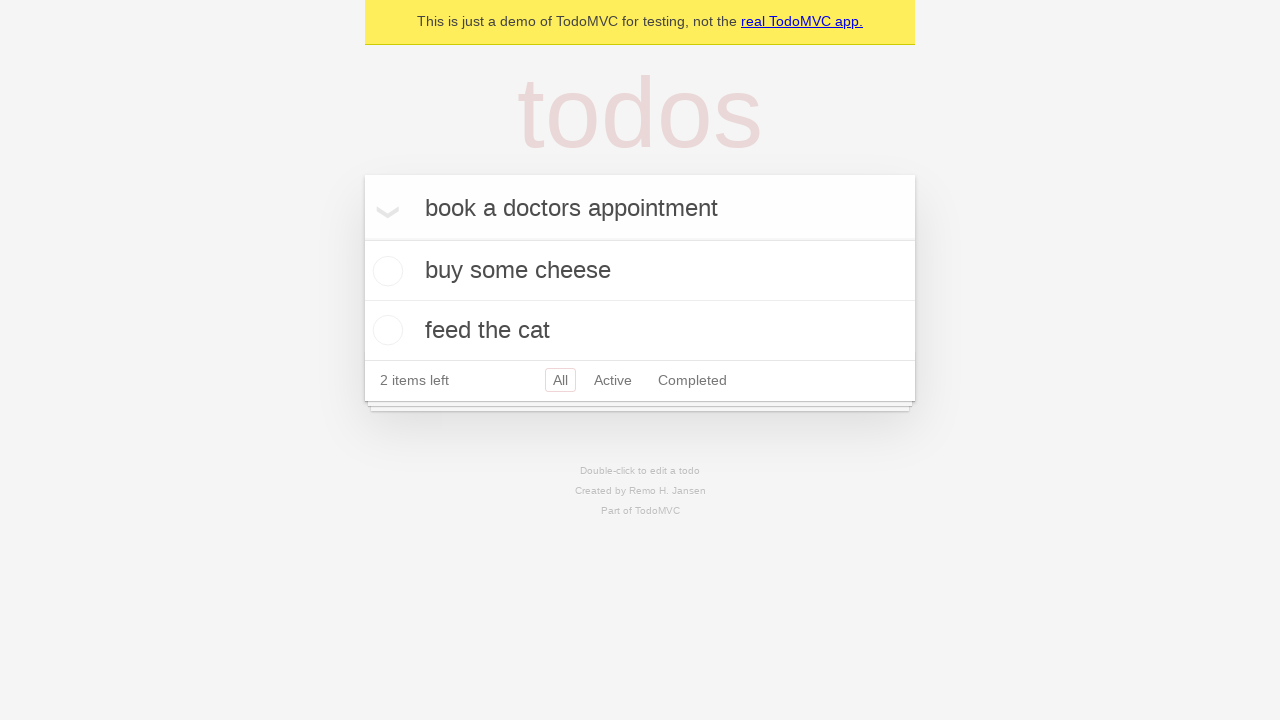

Pressed Enter to create third todo on .new-todo
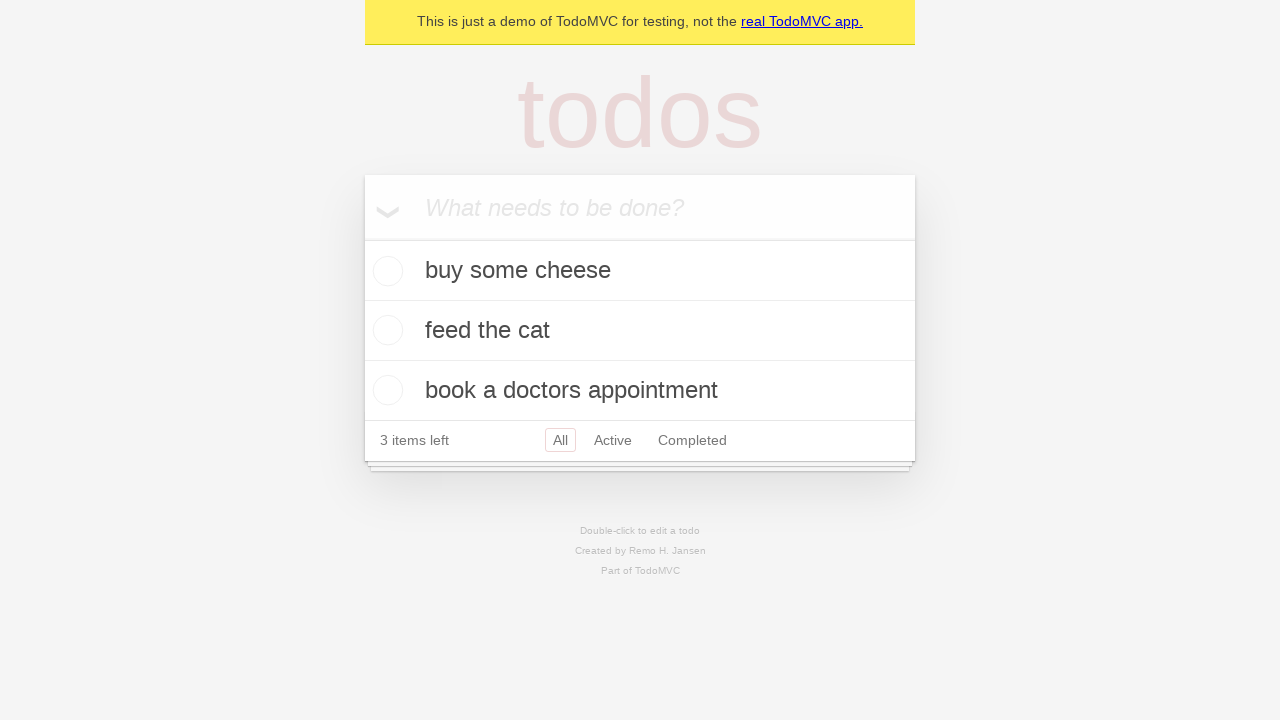

Checked the first todo item as completed at (385, 271) on .todo-list li .toggle >> nth=0
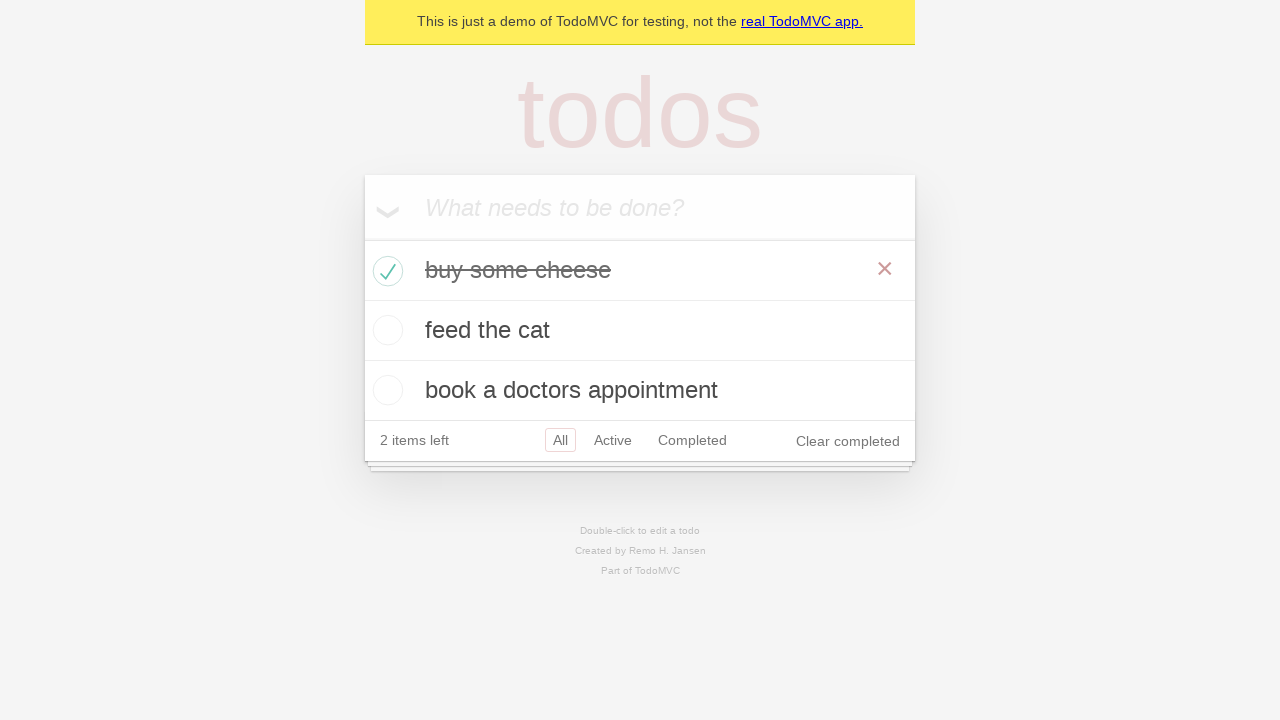

Clicked clear completed button to remove completed todo at (848, 441) on .clear-completed
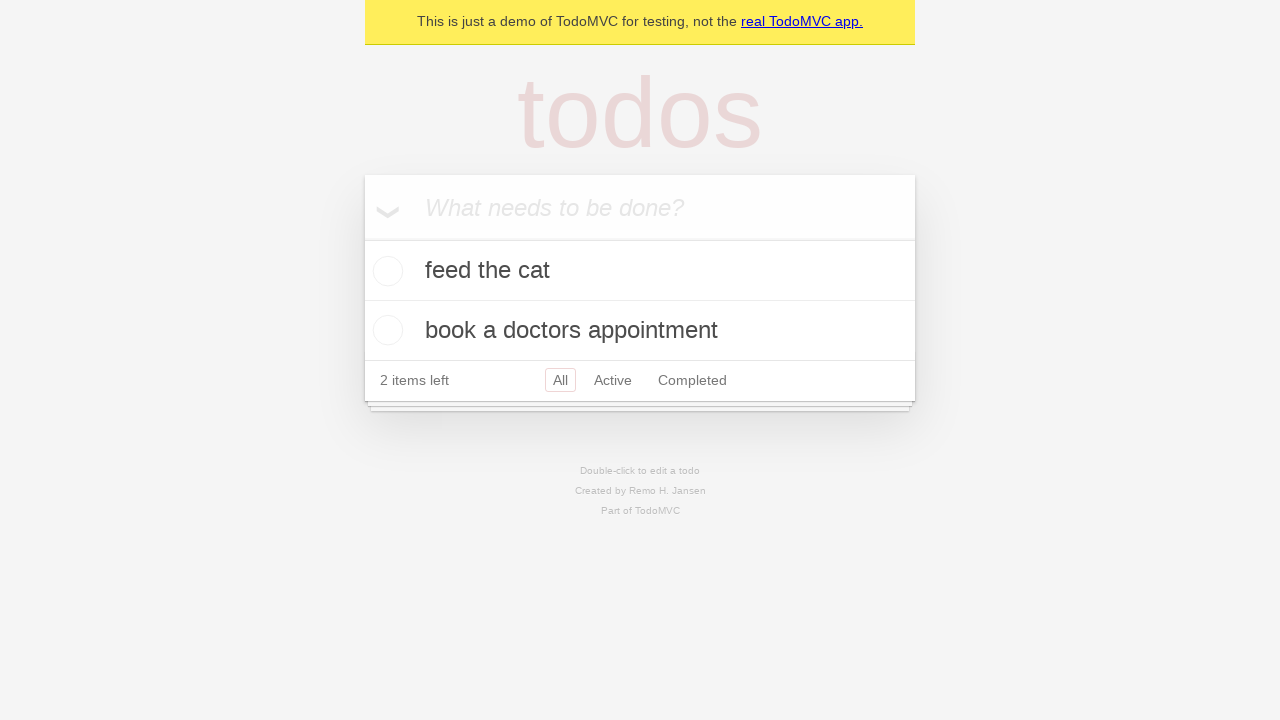

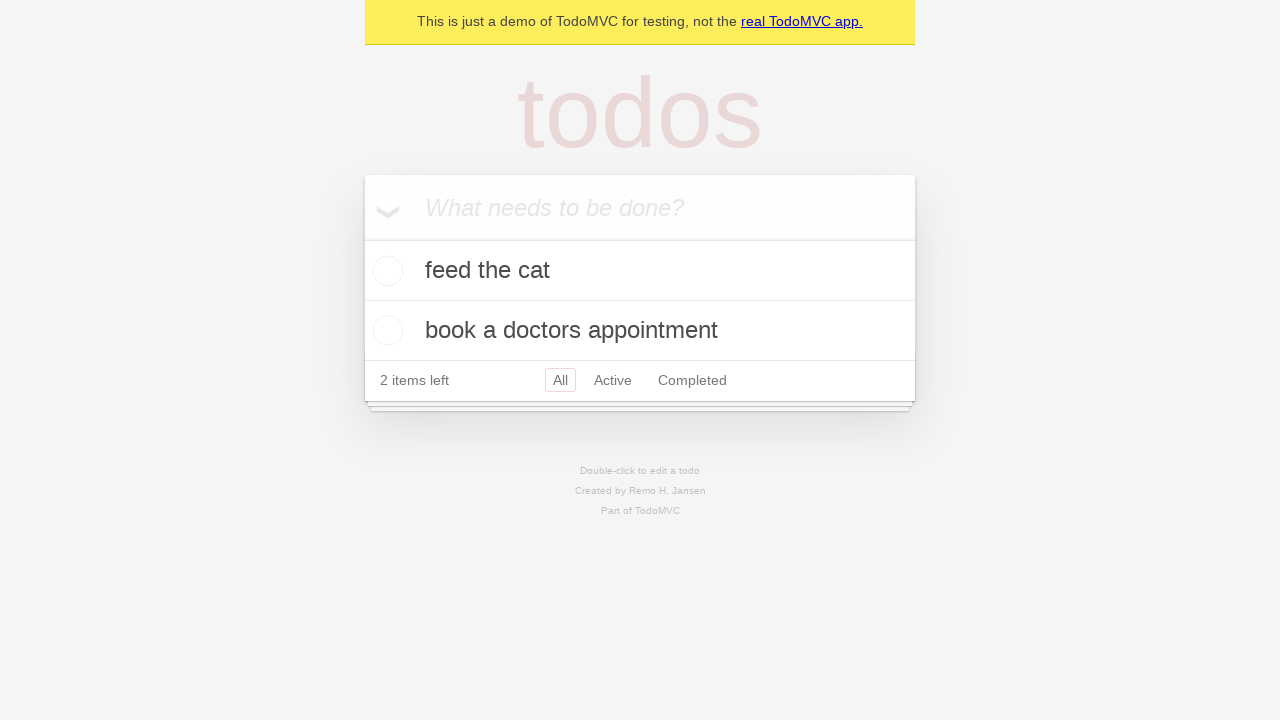